Tests a registration form by filling in personal information including first name, last name, address, email, phone, selecting gender, hobby, and language preferences

Starting URL: https://demo.automationtesting.in/Register.html

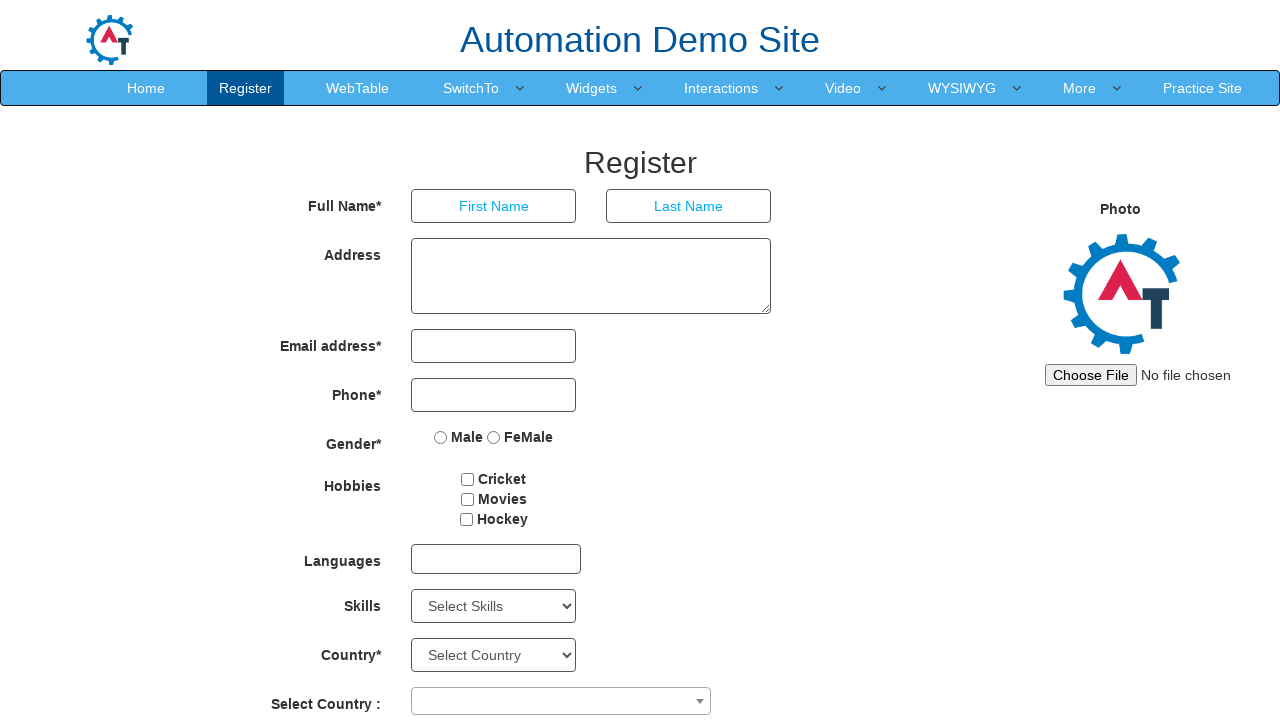

Filled first name field with 'Ingrid' on input[placeholder='First Name']
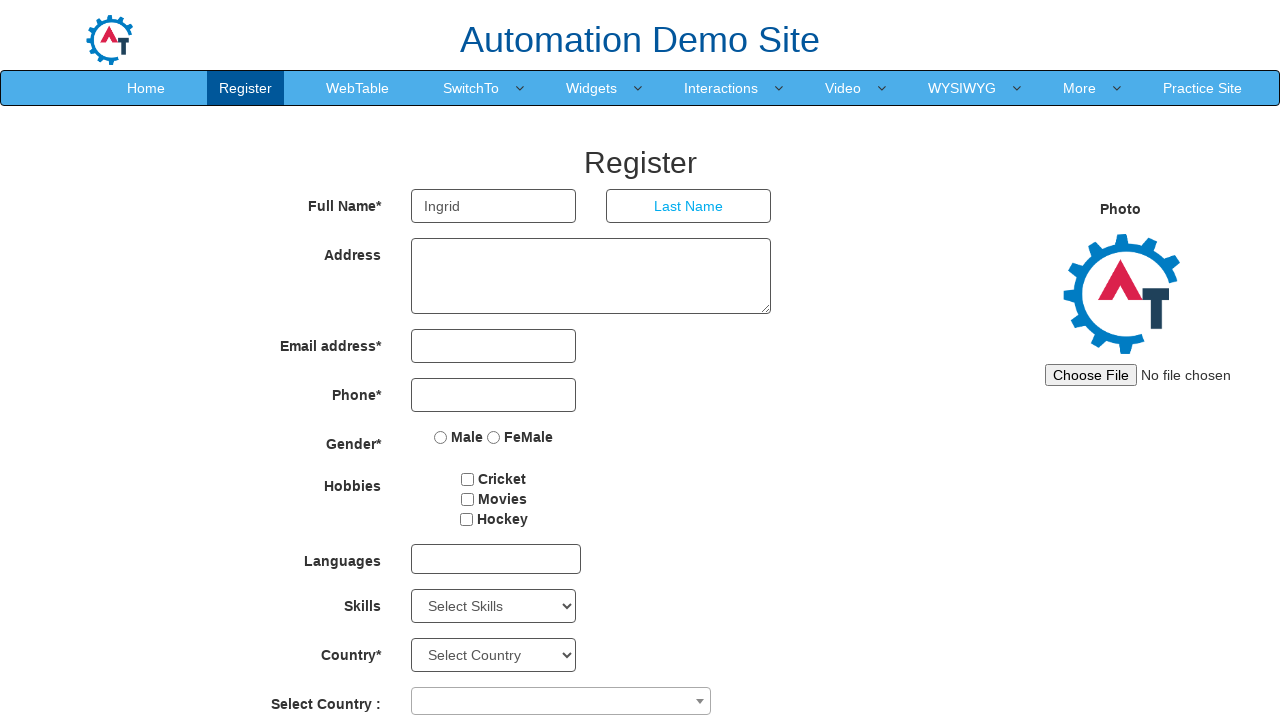

Filled last name field with 'Lorrane' on input[placeholder='Last Name']
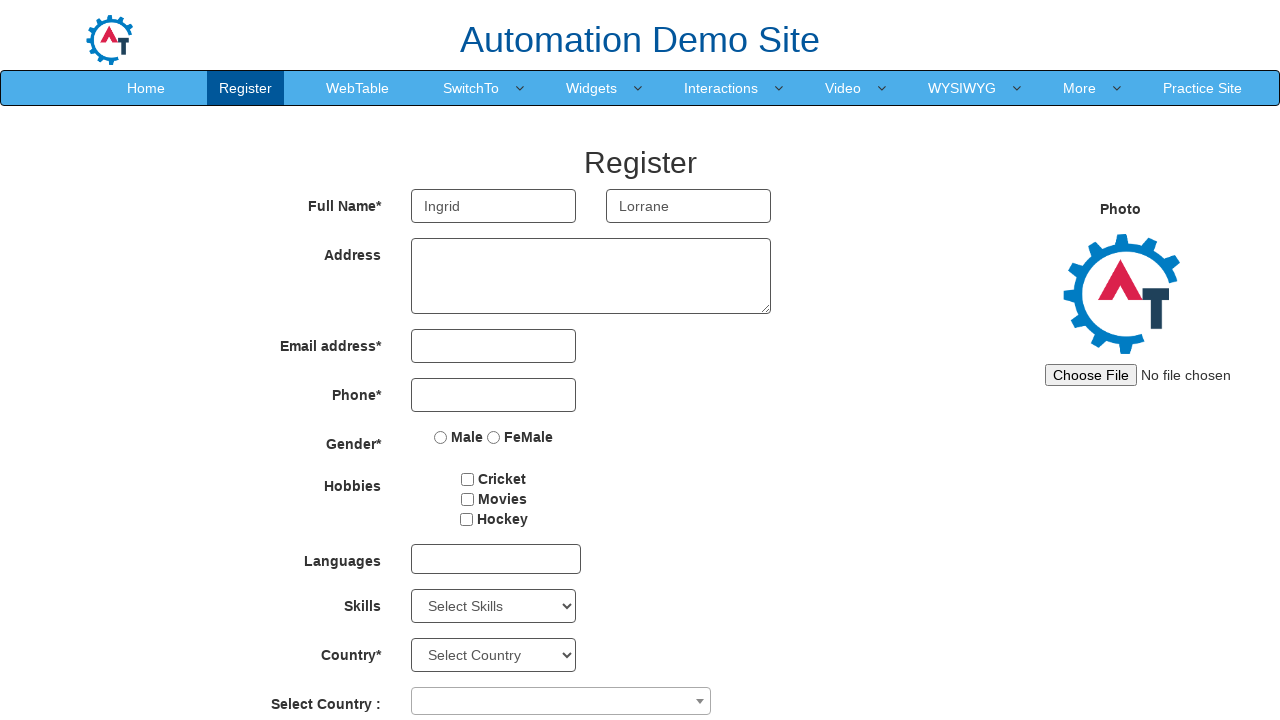

Filled address field with 'Rua pardal' on textarea
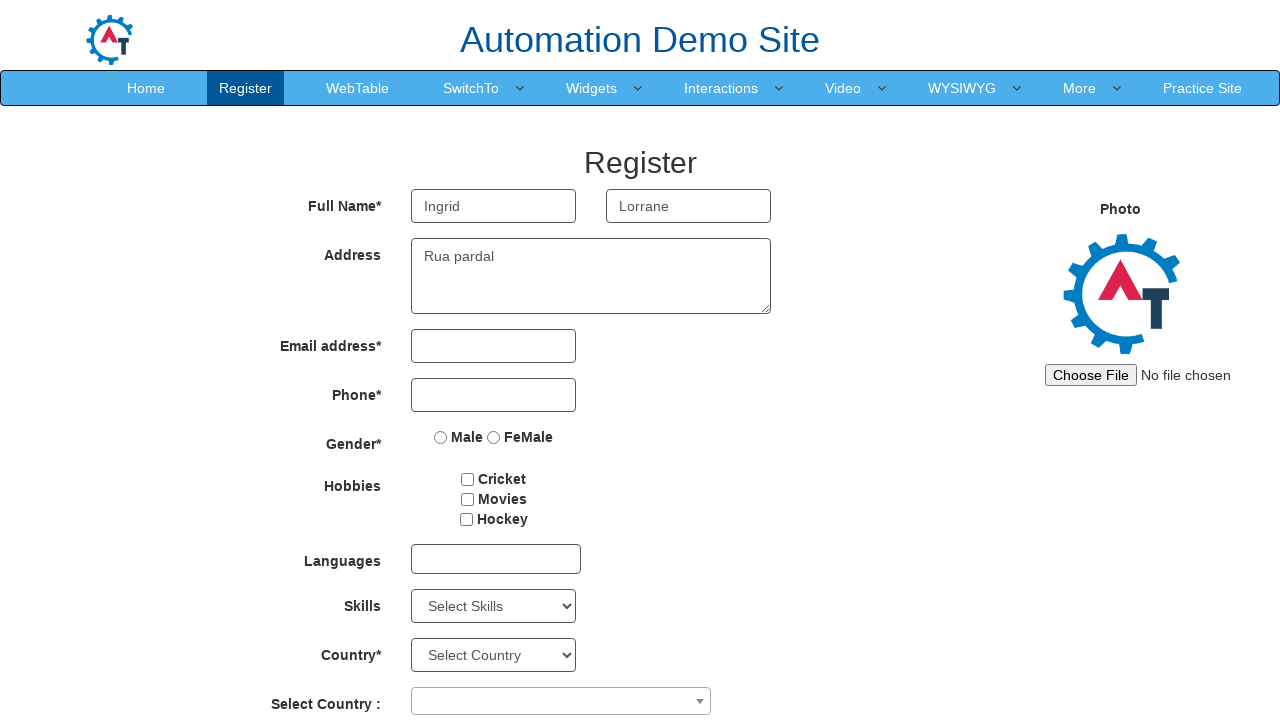

Filled email field with 'ingrid@gmail.com' on input[type='email']
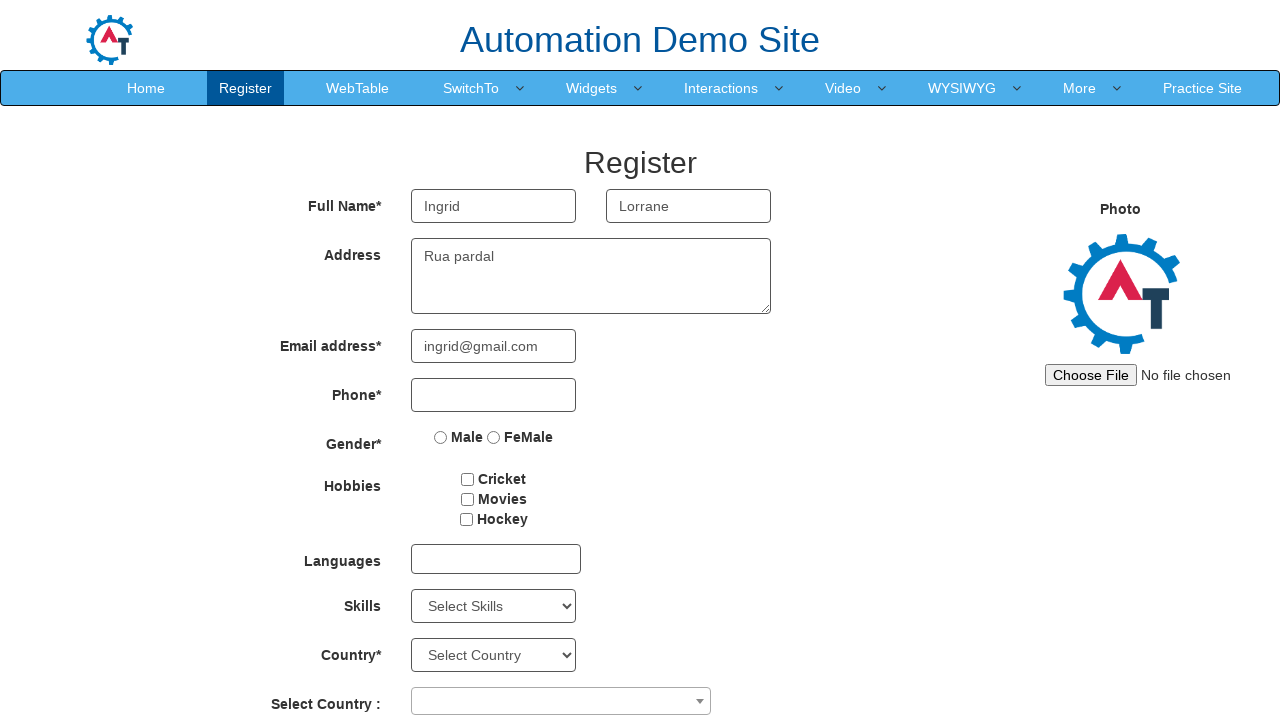

Filled phone number field with '89326365' on input[type='tel']
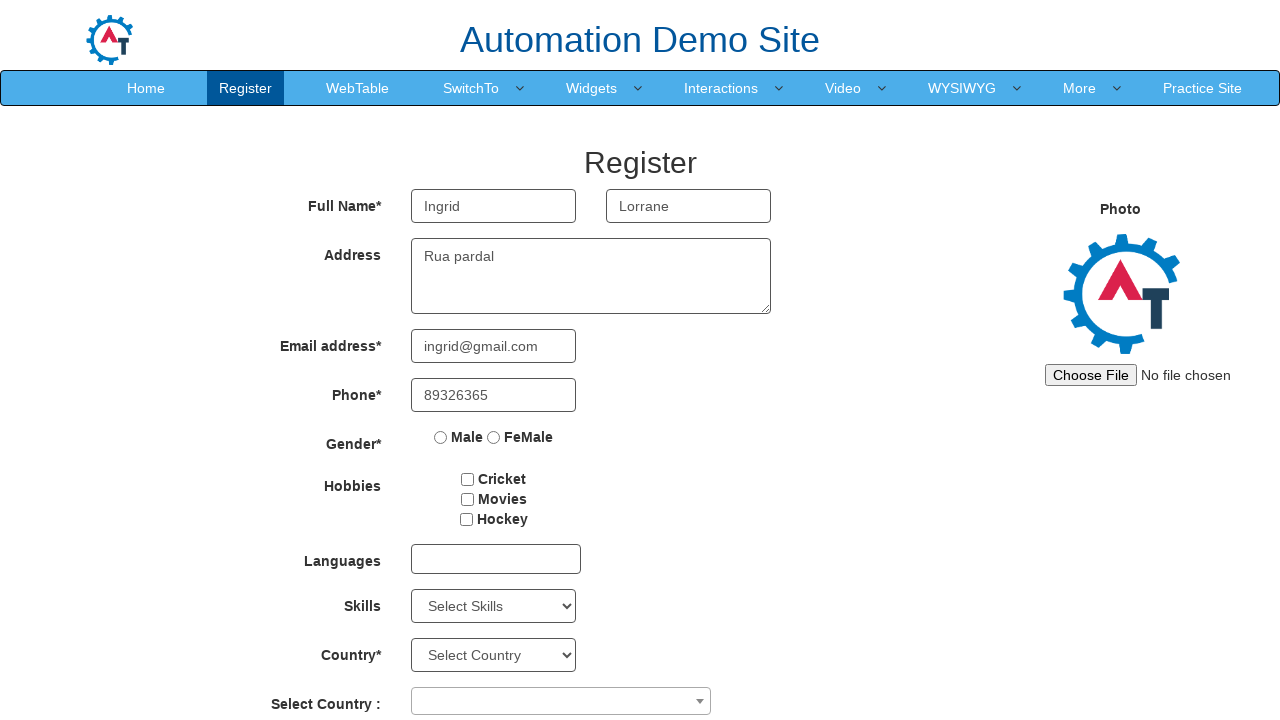

Selected female gender option at (494, 437) on input[value='FeMale']
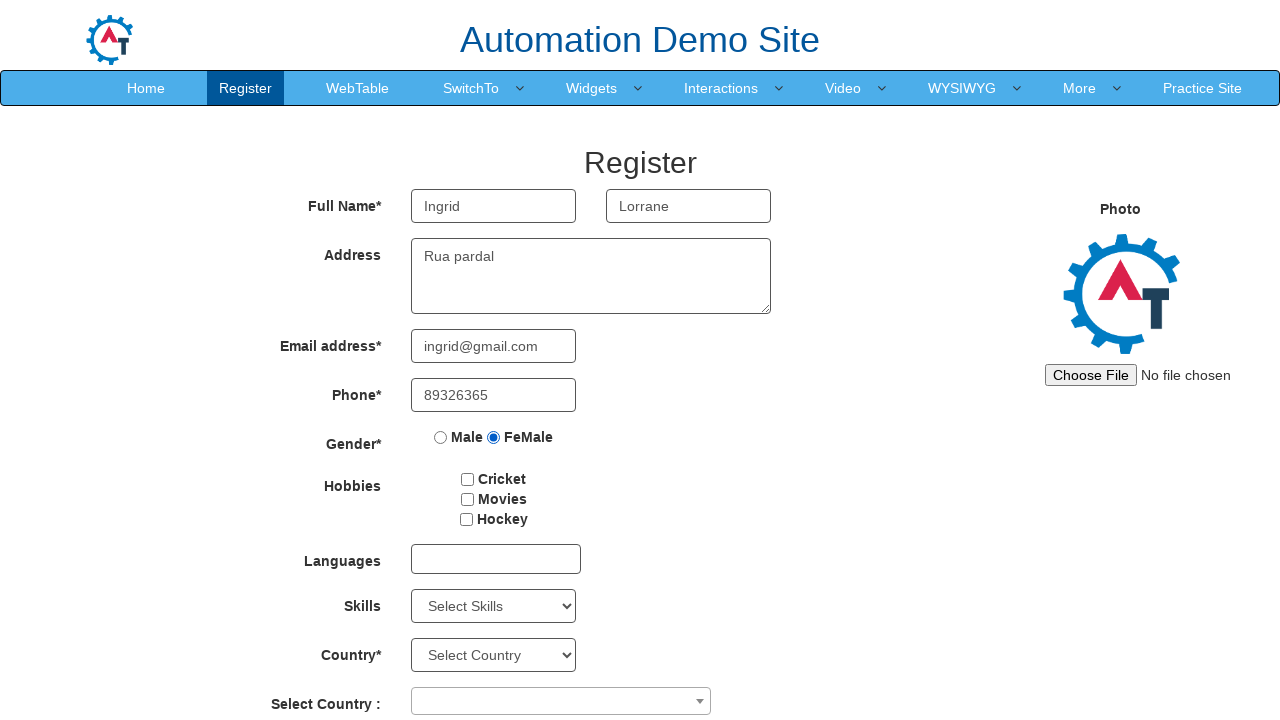

Selected hobby checkbox 3 at (466, 519) on #checkbox3
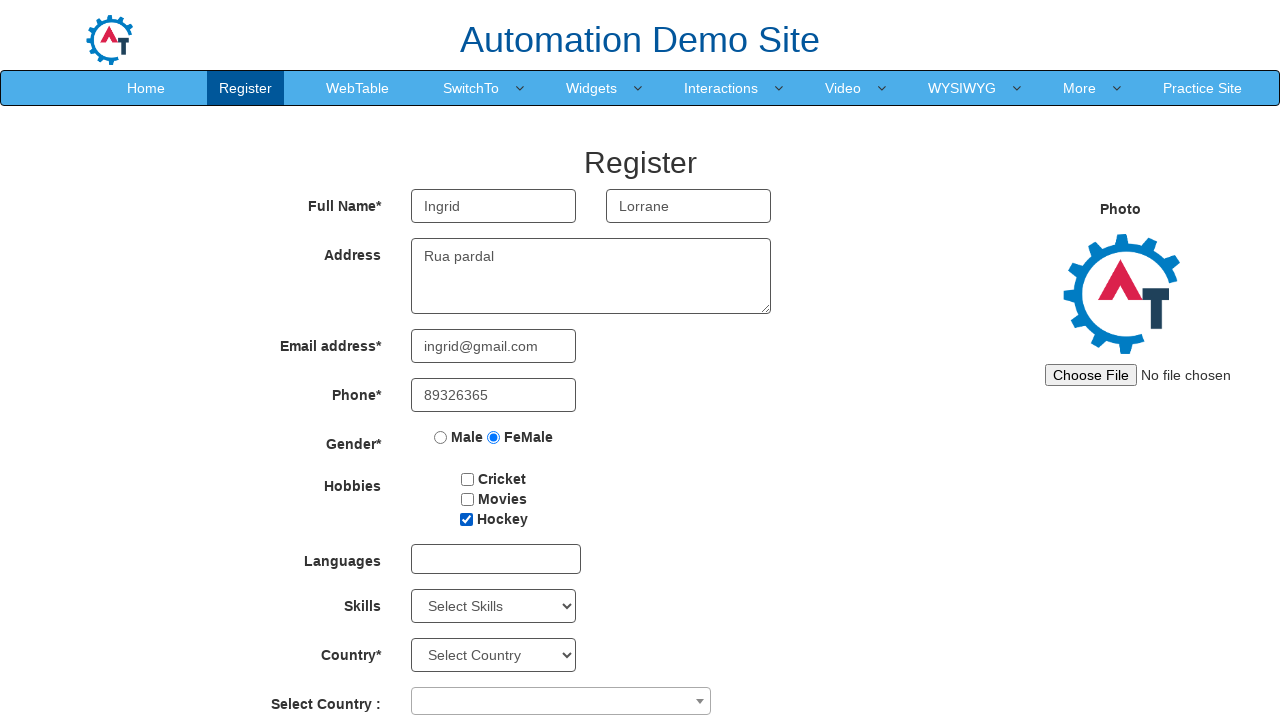

Clicked to expand language dropdown at (496, 559) on #msdd
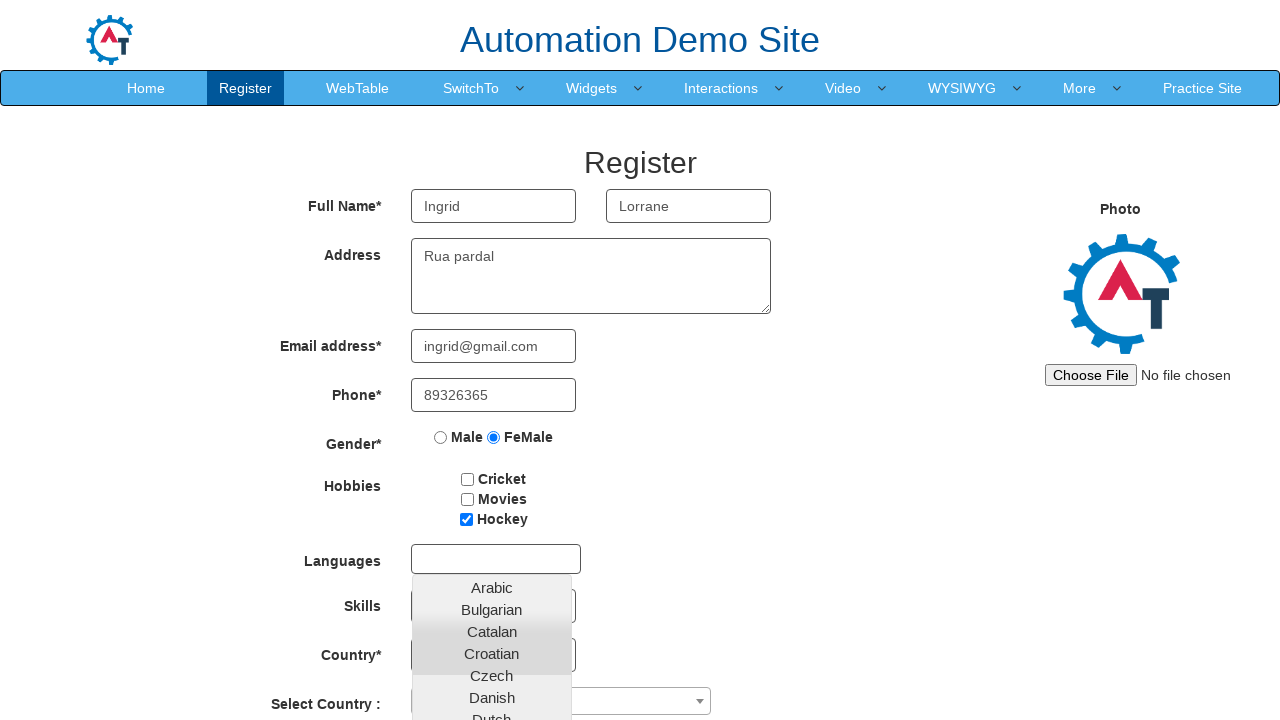

Selected Arabic language from dropdown at (492, 587) on a:has-text('Arabic')
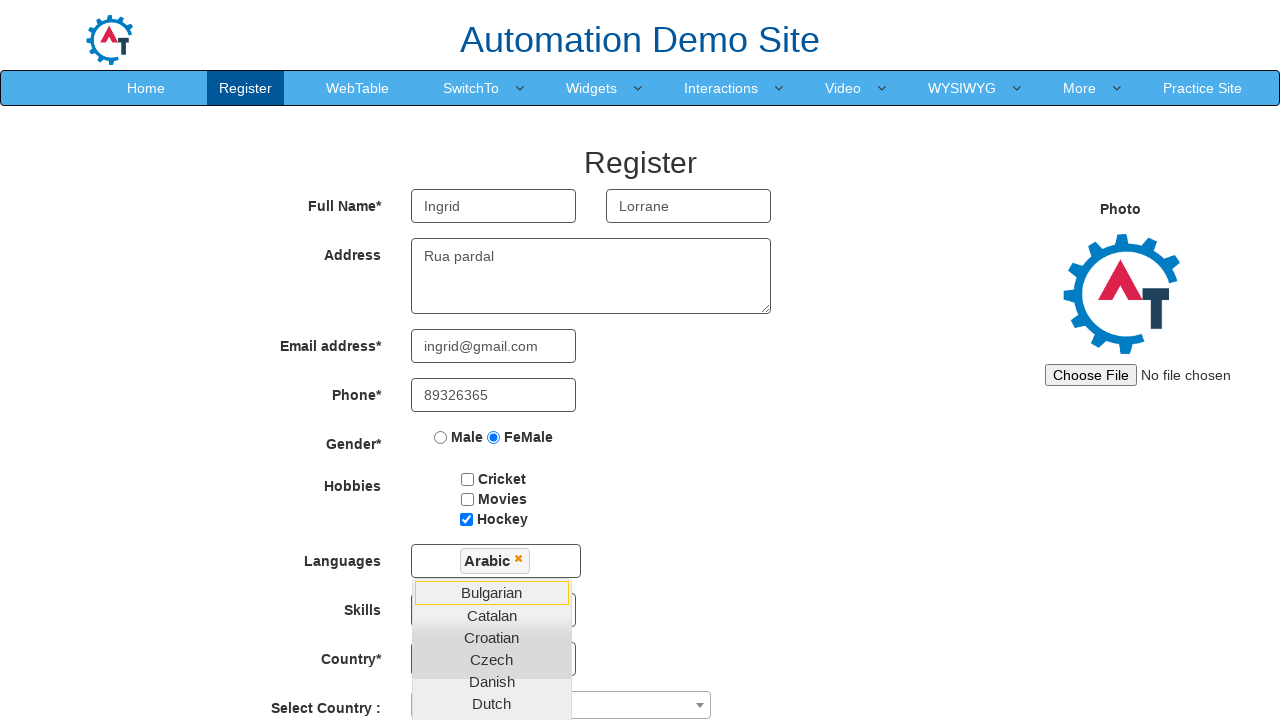

Clicked outside dropdown to close it at (640, 360) on .container.center
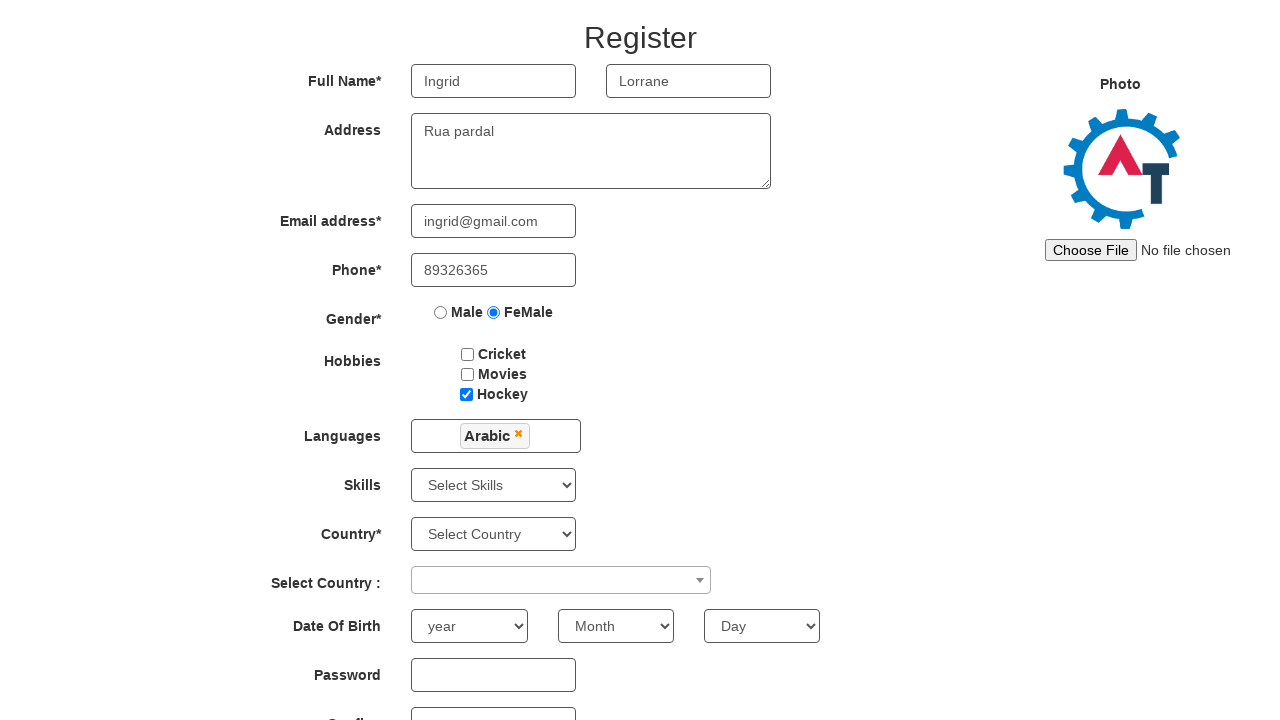

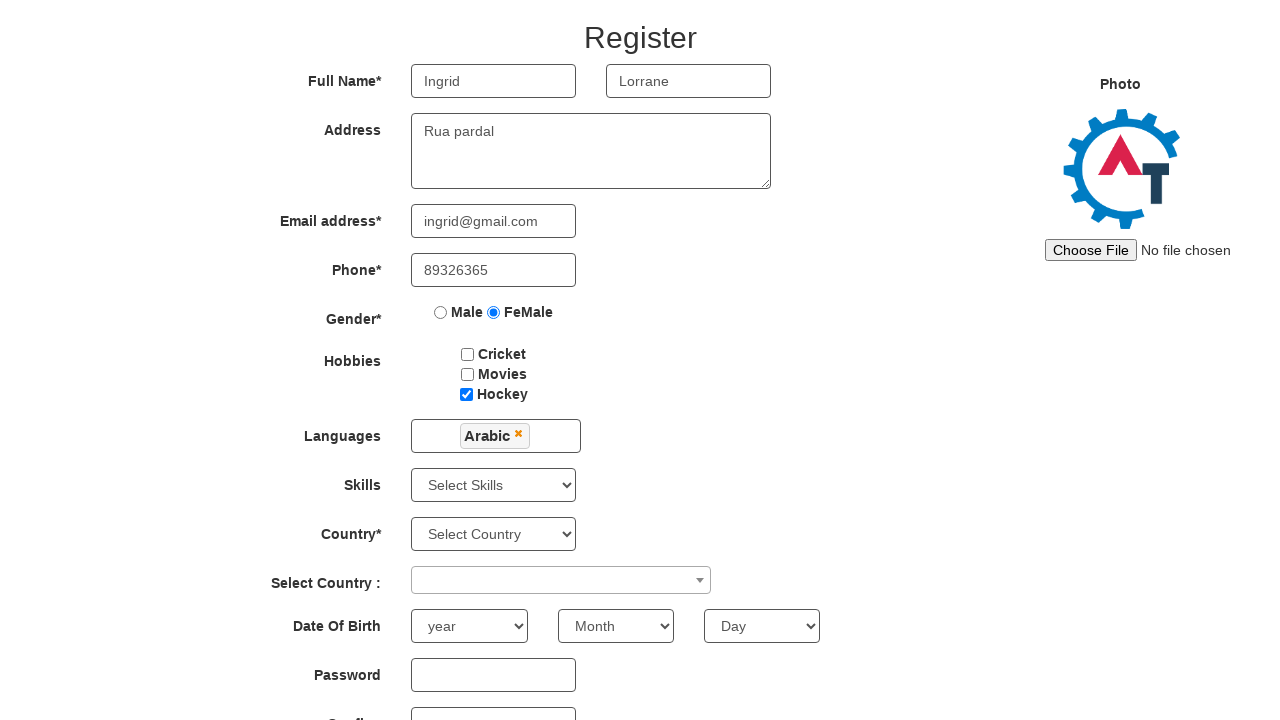